Tests JavaScript alert box functionality by clicking a button that triggers an alert and then accepting/dismissing the alert dialog

Starting URL: http://demo.automationtesting.in/Alerts.html

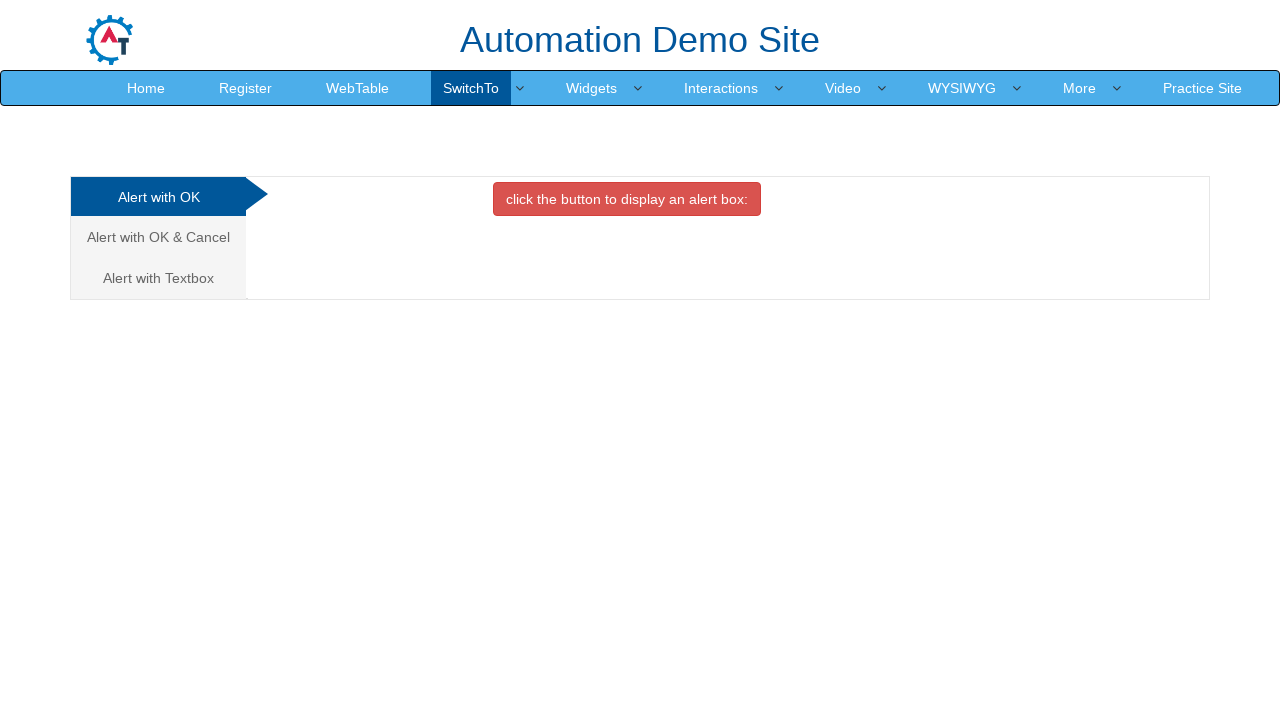

Set up dialog handler to accept alerts
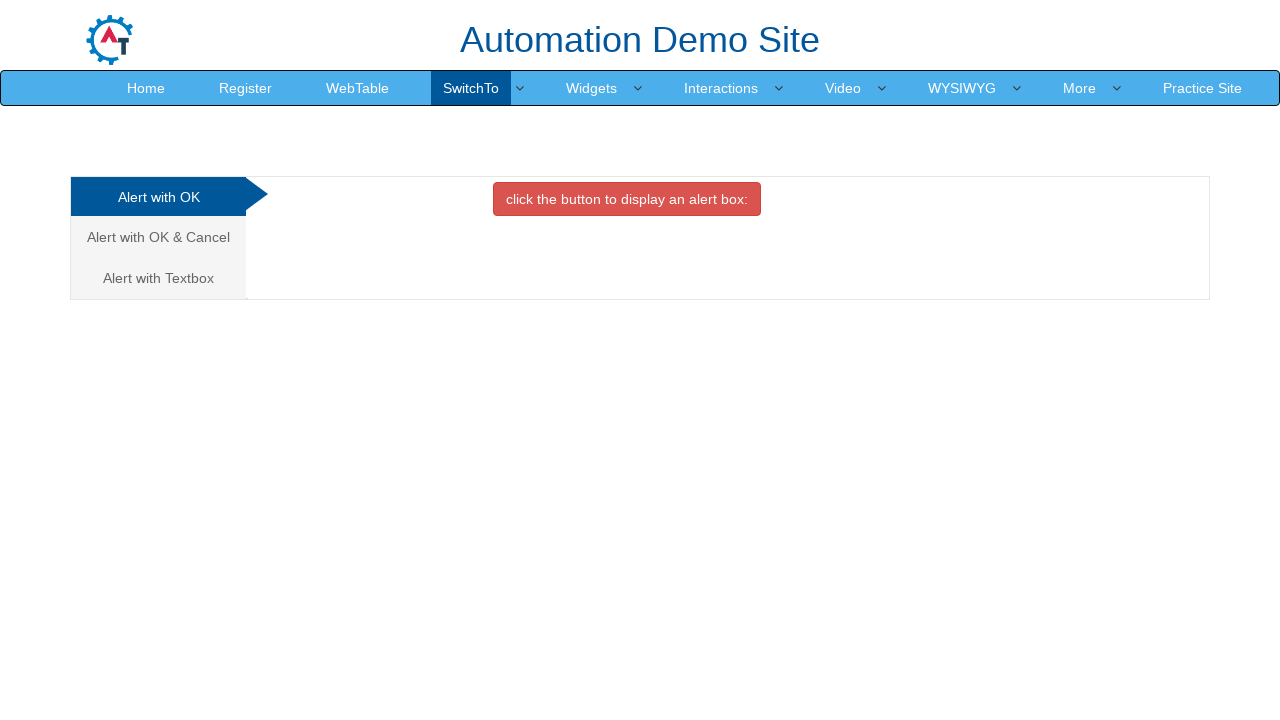

Clicked button to trigger alert box at (627, 199) on button[onclick='alertbox()']
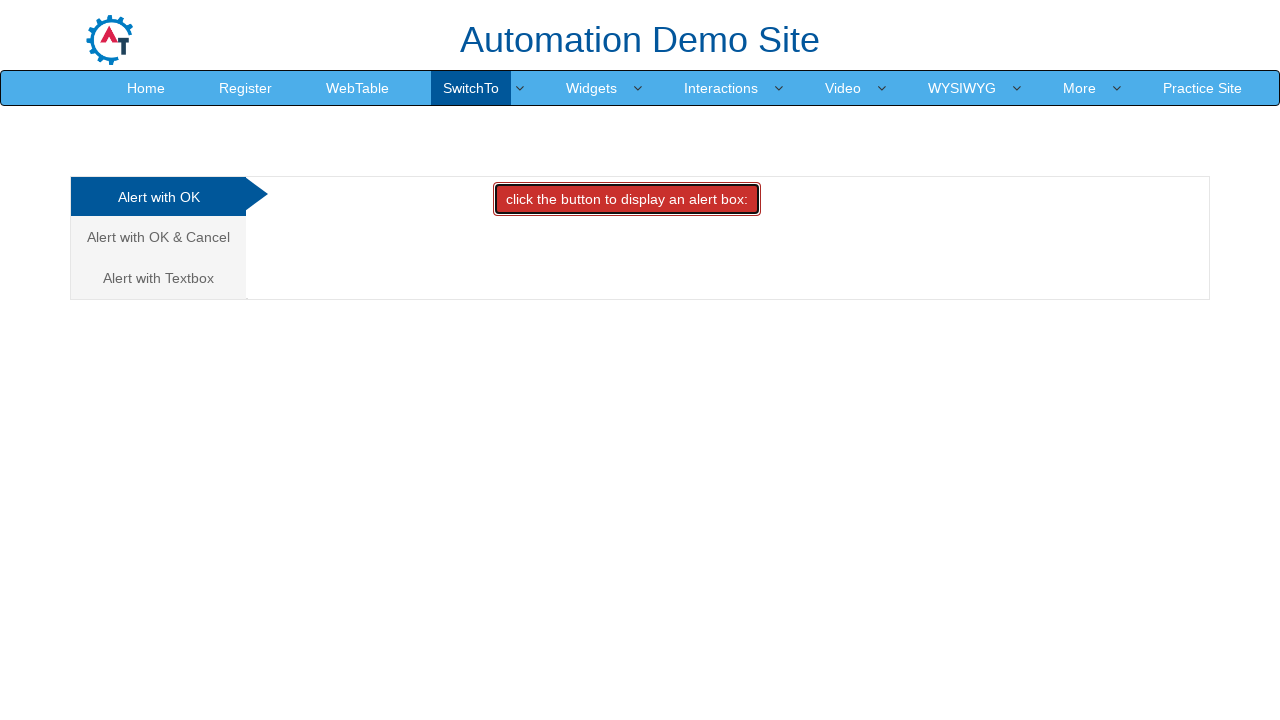

Waited for dialog handling to complete
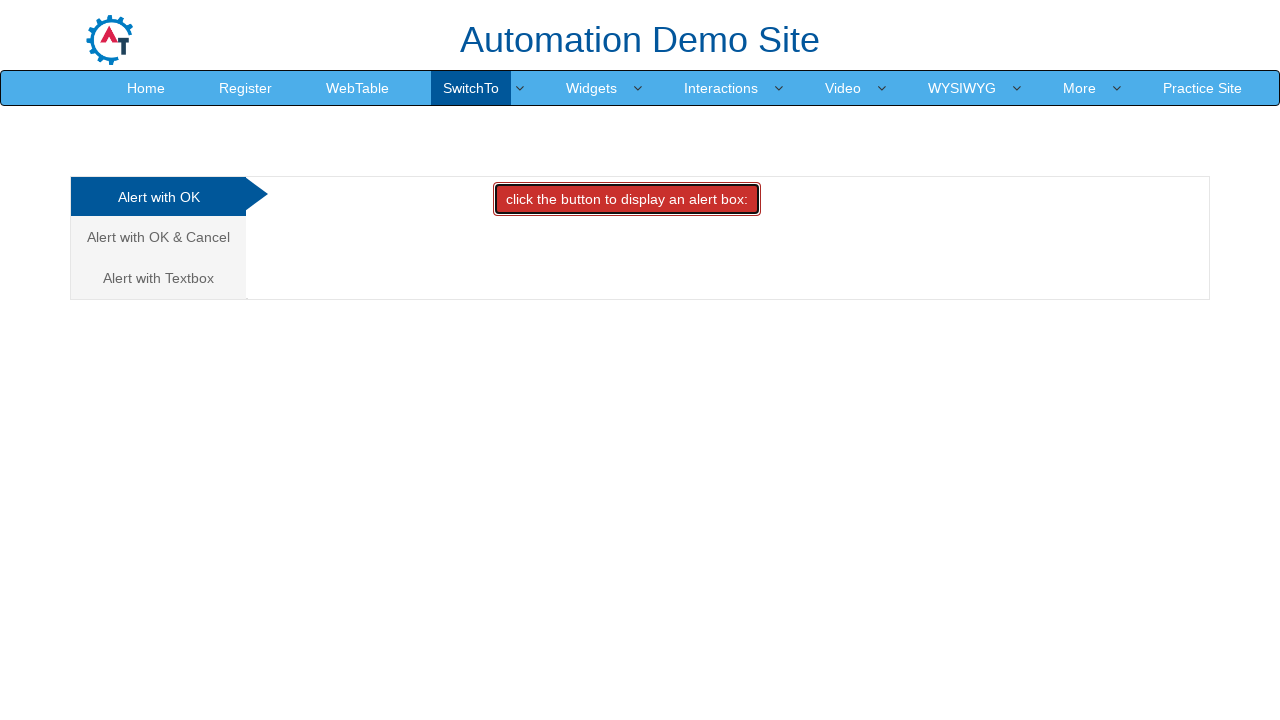

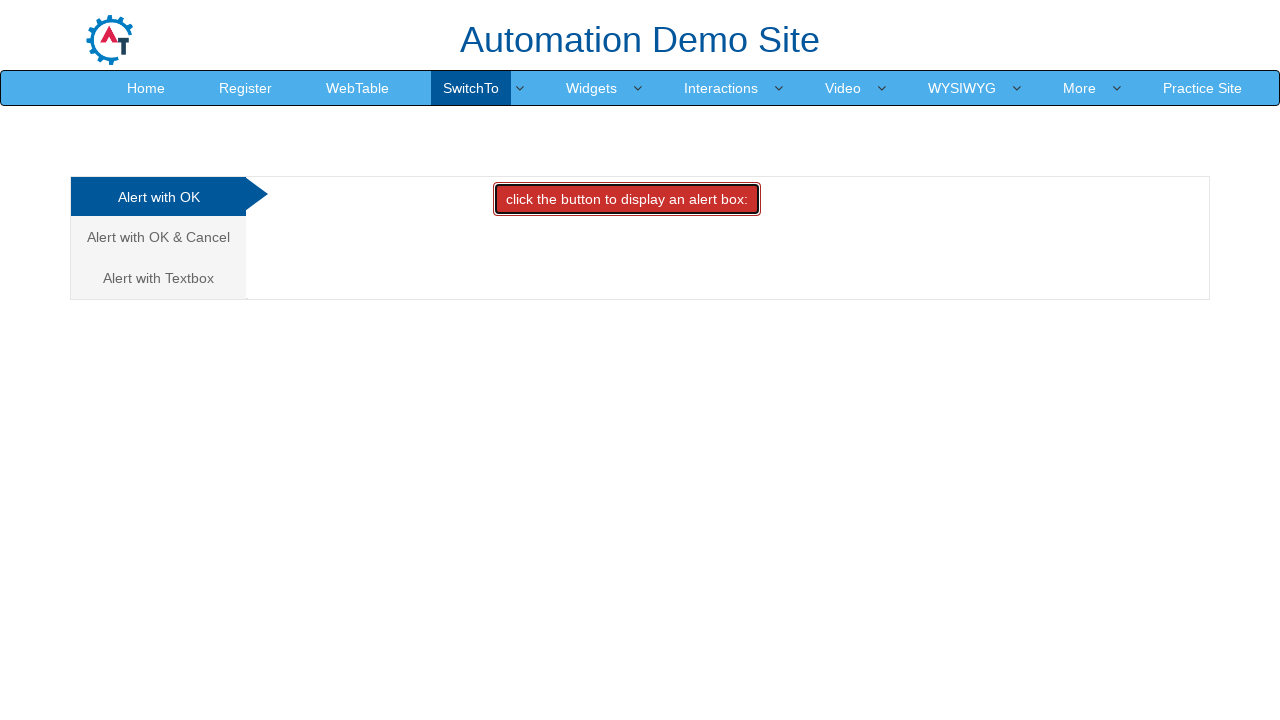